Tests un-marking todo items as complete by unchecking their checkboxes

Starting URL: https://demo.playwright.dev/todomvc

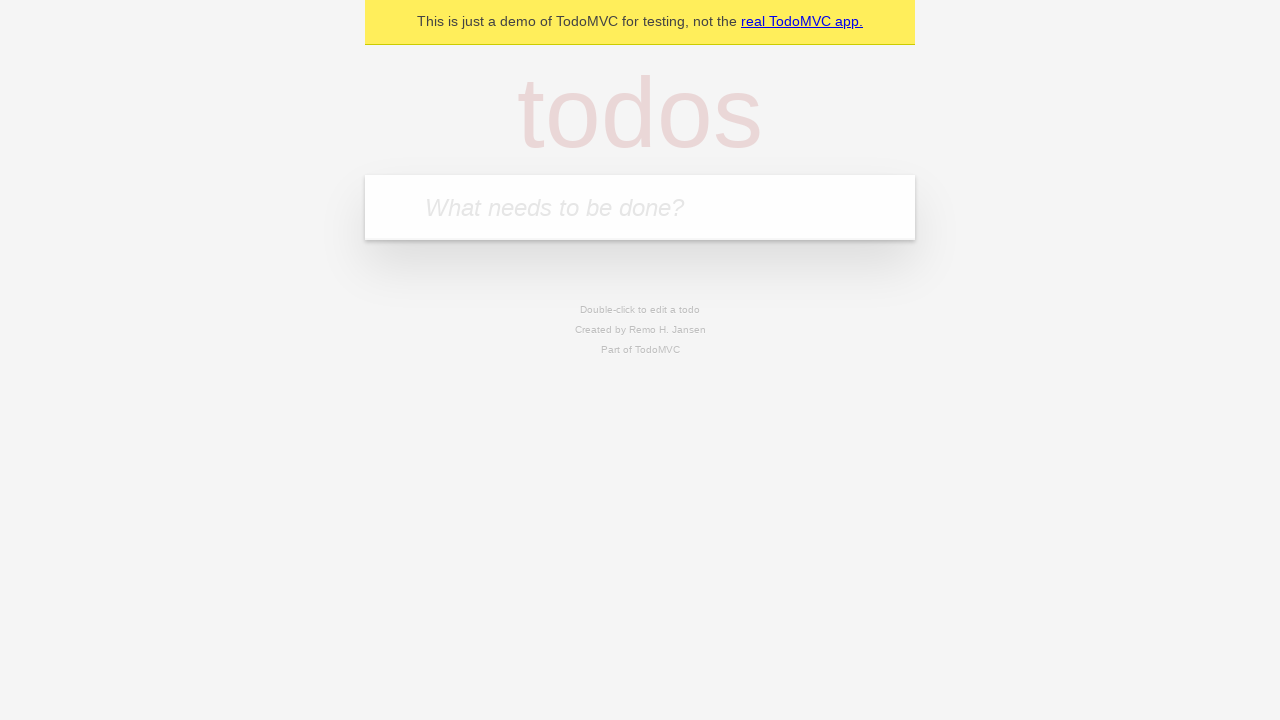

Filled todo input with 'buy some cheese' on internal:attr=[placeholder="What needs to be done?"i]
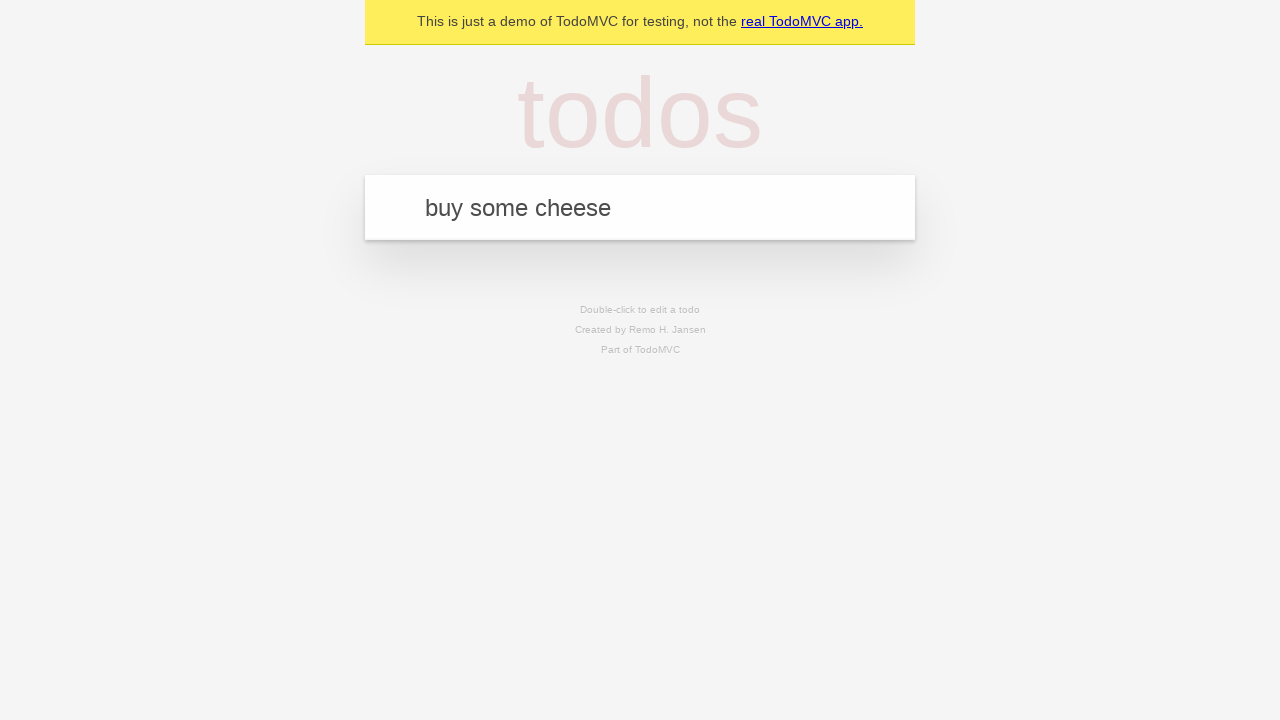

Pressed Enter to add 'buy some cheese' to the todo list on internal:attr=[placeholder="What needs to be done?"i]
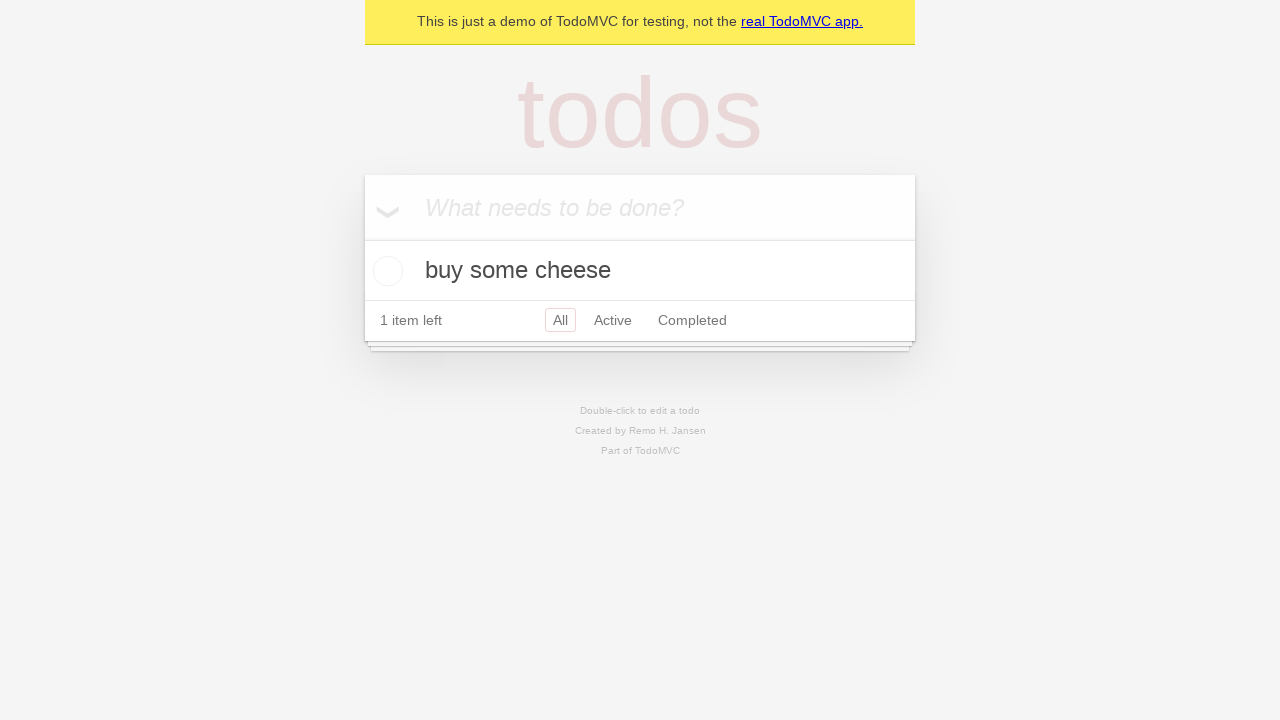

Filled todo input with 'feed the cat' on internal:attr=[placeholder="What needs to be done?"i]
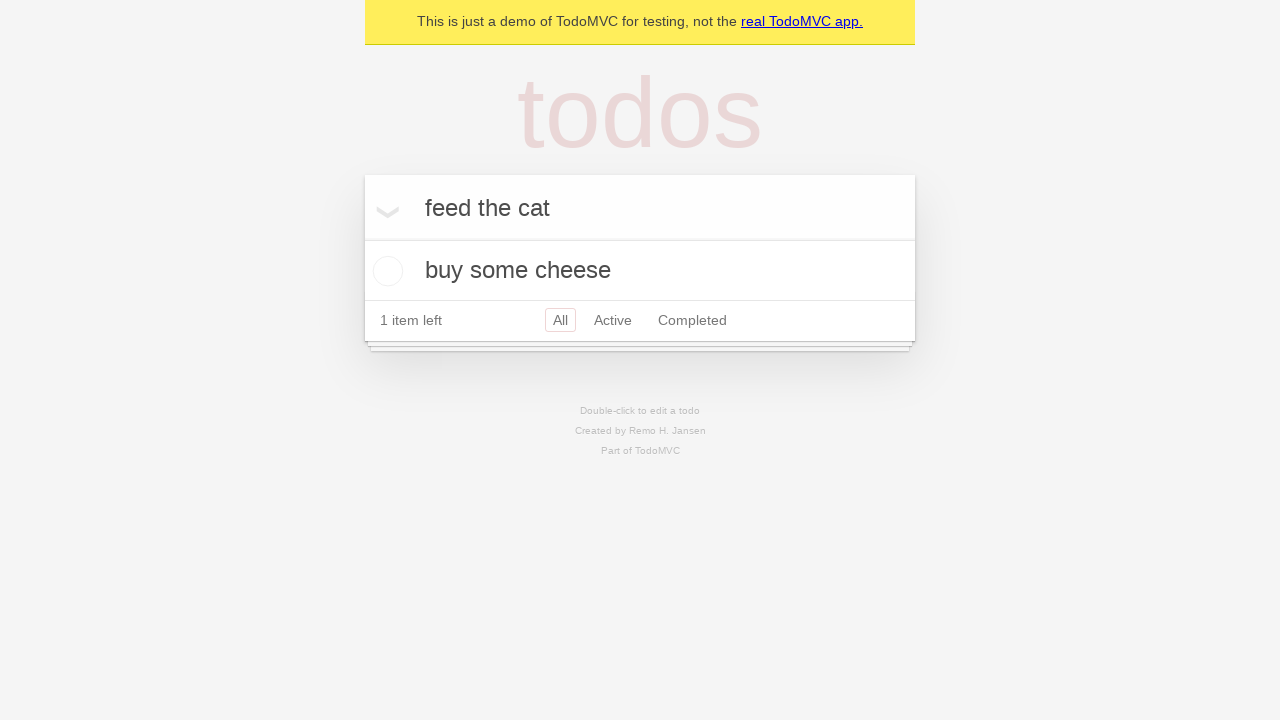

Pressed Enter to add 'feed the cat' to the todo list on internal:attr=[placeholder="What needs to be done?"i]
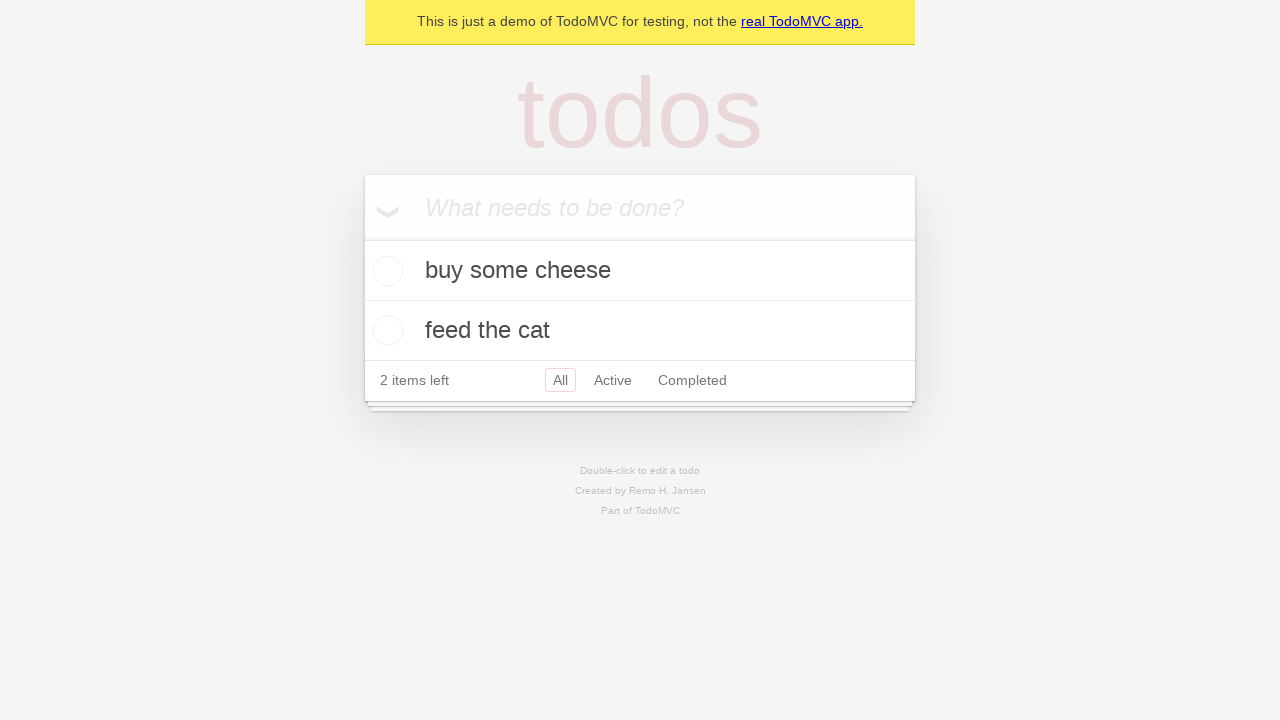

Checked the checkbox for the first todo item at (385, 271) on internal:testid=[data-testid="todo-item"s] >> nth=0 >> internal:role=checkbox
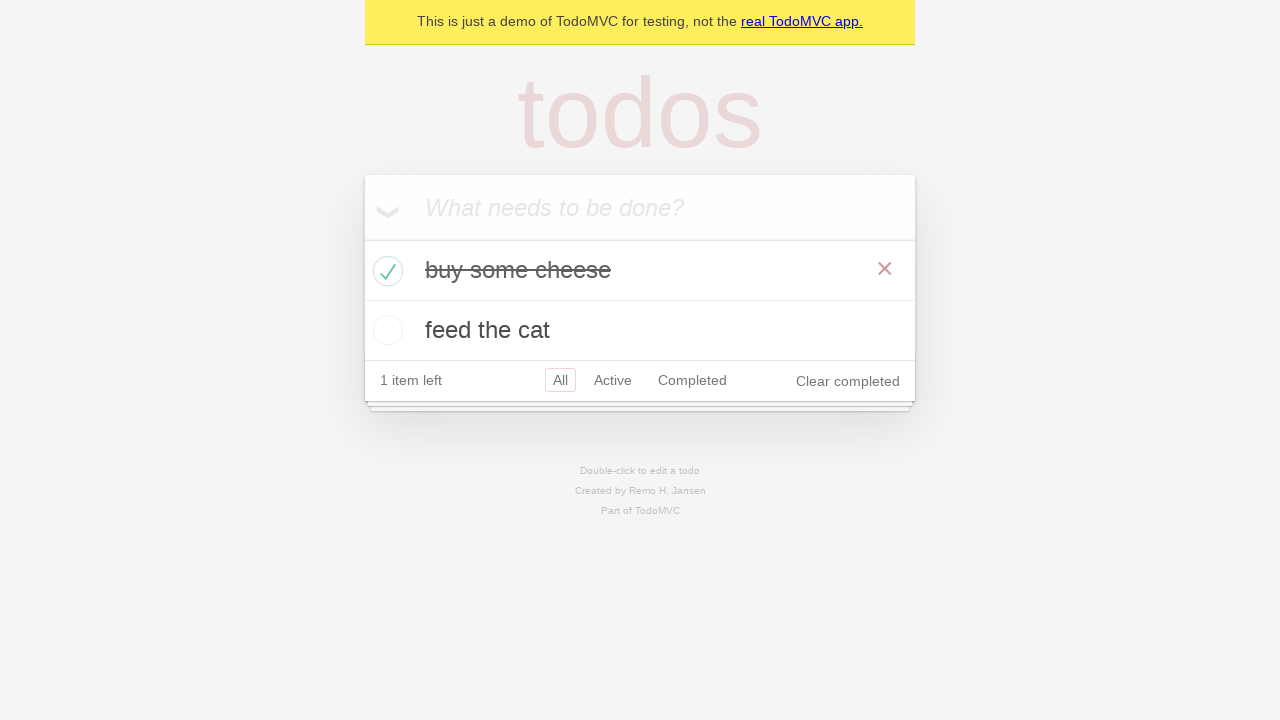

Unchecked the checkbox to un-mark the first todo item as complete at (385, 271) on internal:testid=[data-testid="todo-item"s] >> nth=0 >> internal:role=checkbox
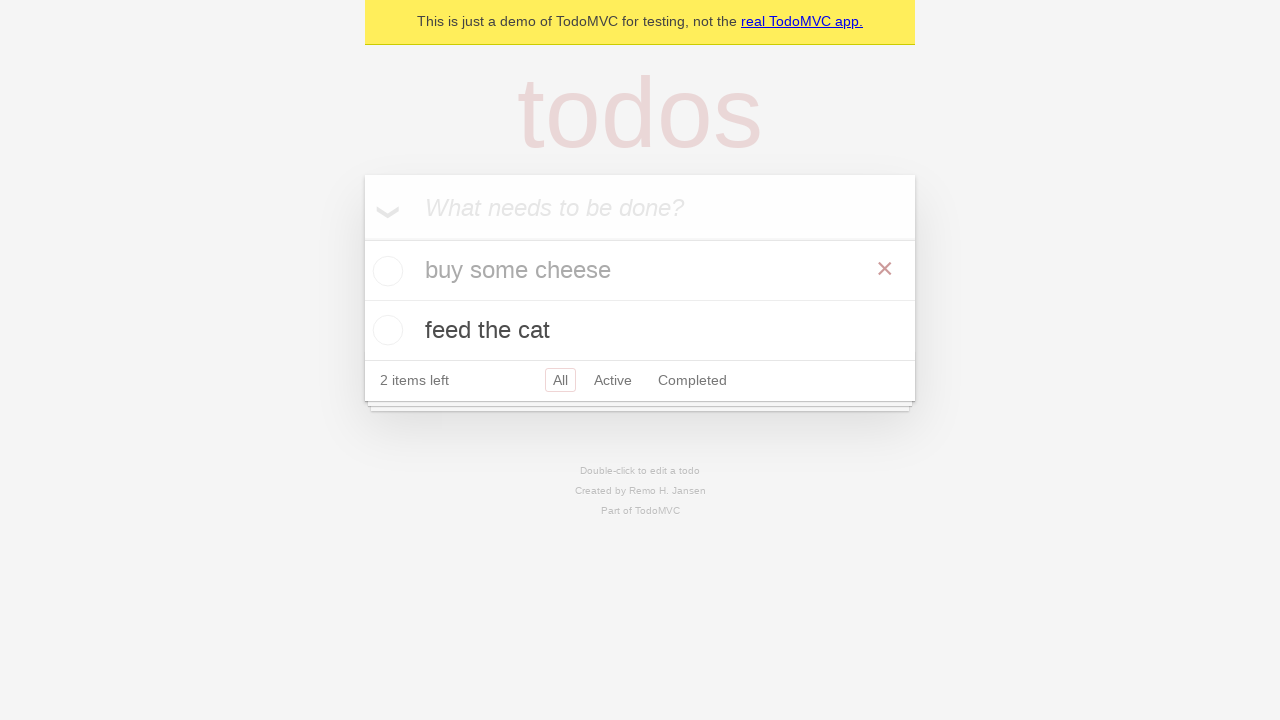

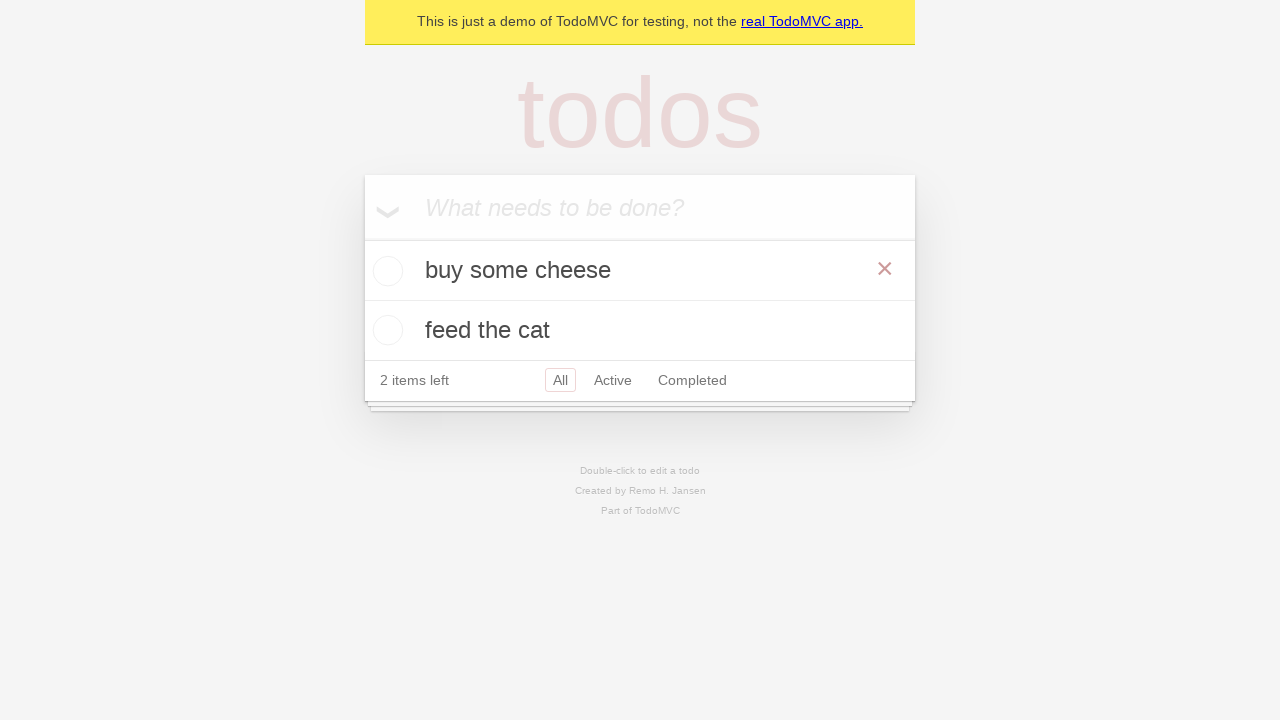